Tests double-click and right-click button interactions and verifies the resulting messages

Starting URL: https://demoqa.com/buttons

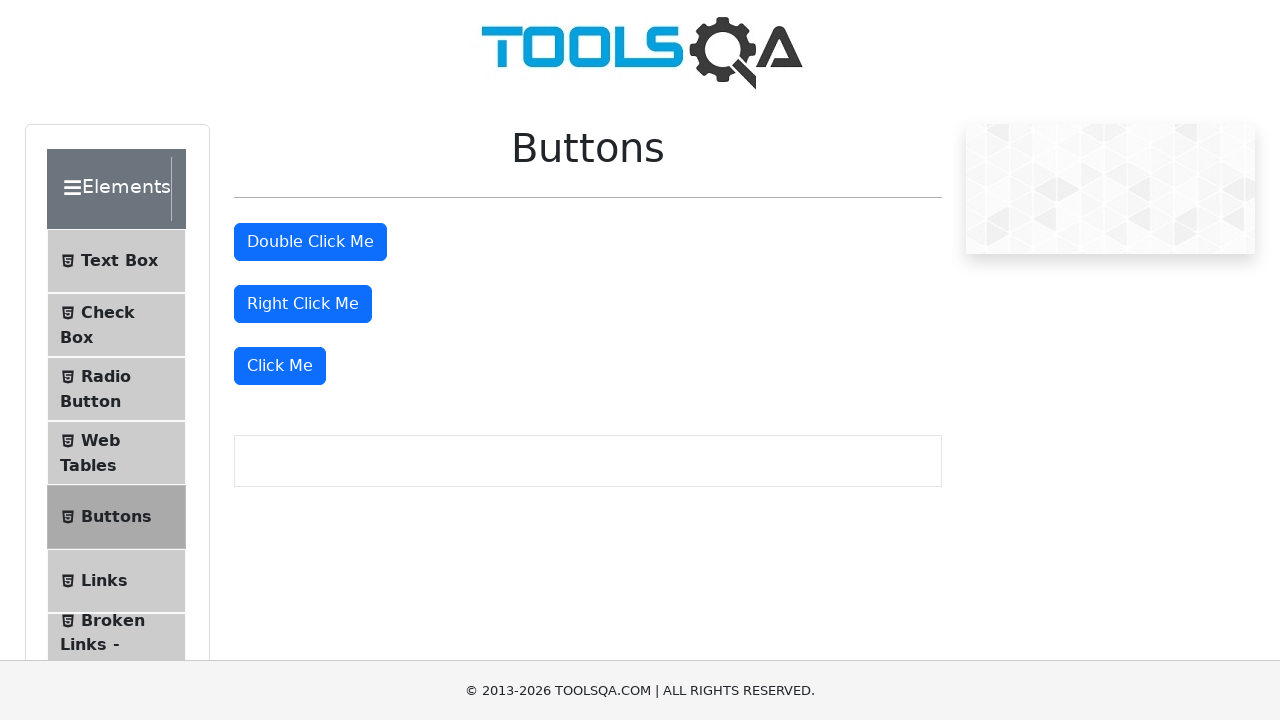

Double-clicked the double click button at (310, 242) on #doubleClickBtn
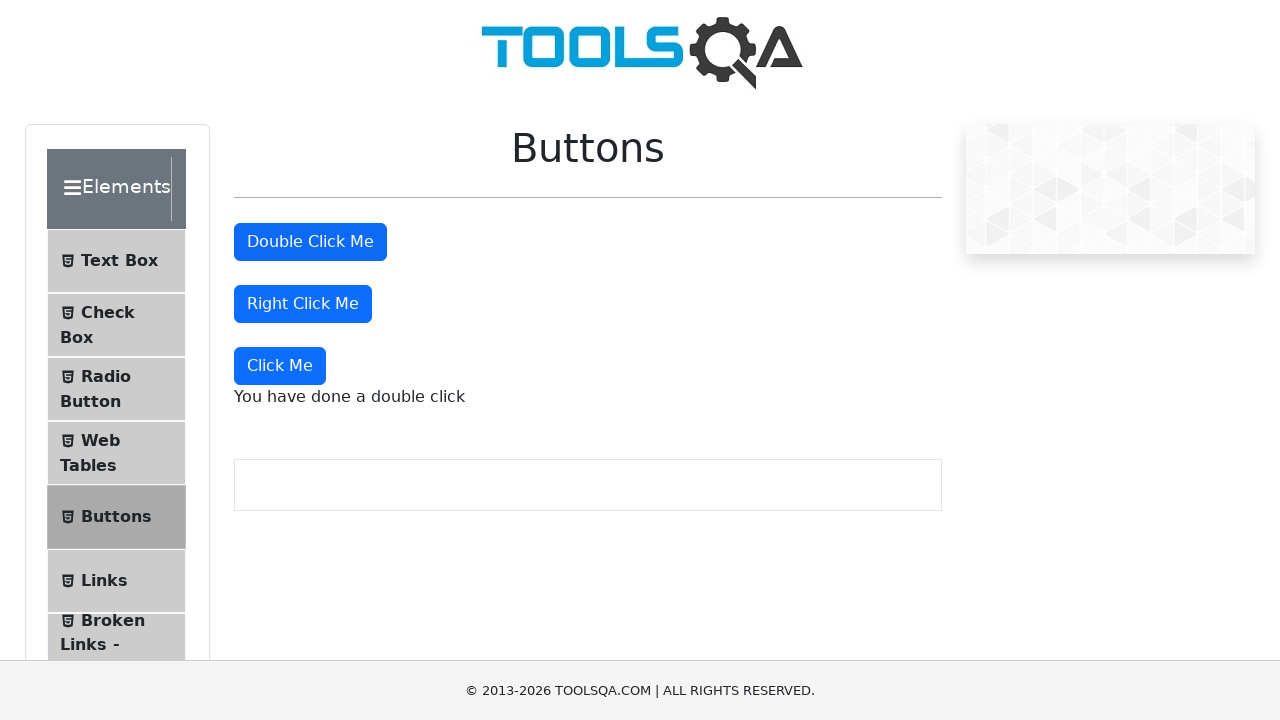

Right-clicked the right click button at (303, 304) on #rightClickBtn
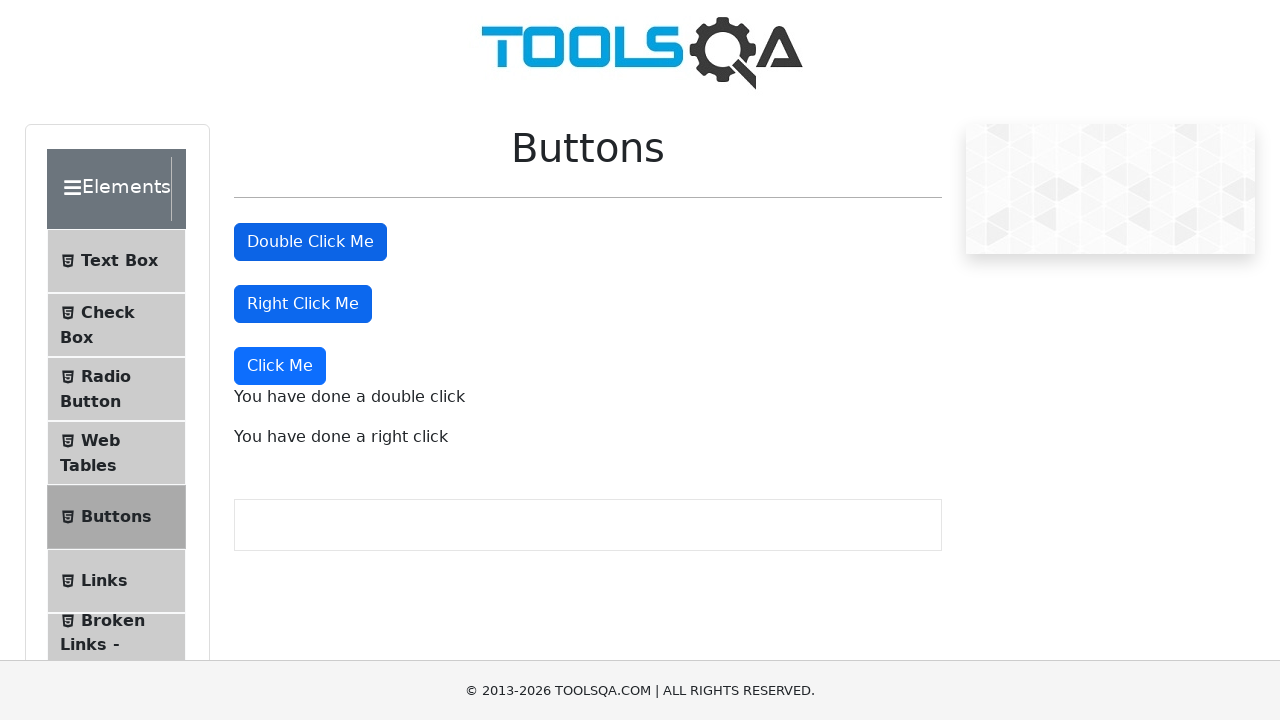

Retrieved double click message text
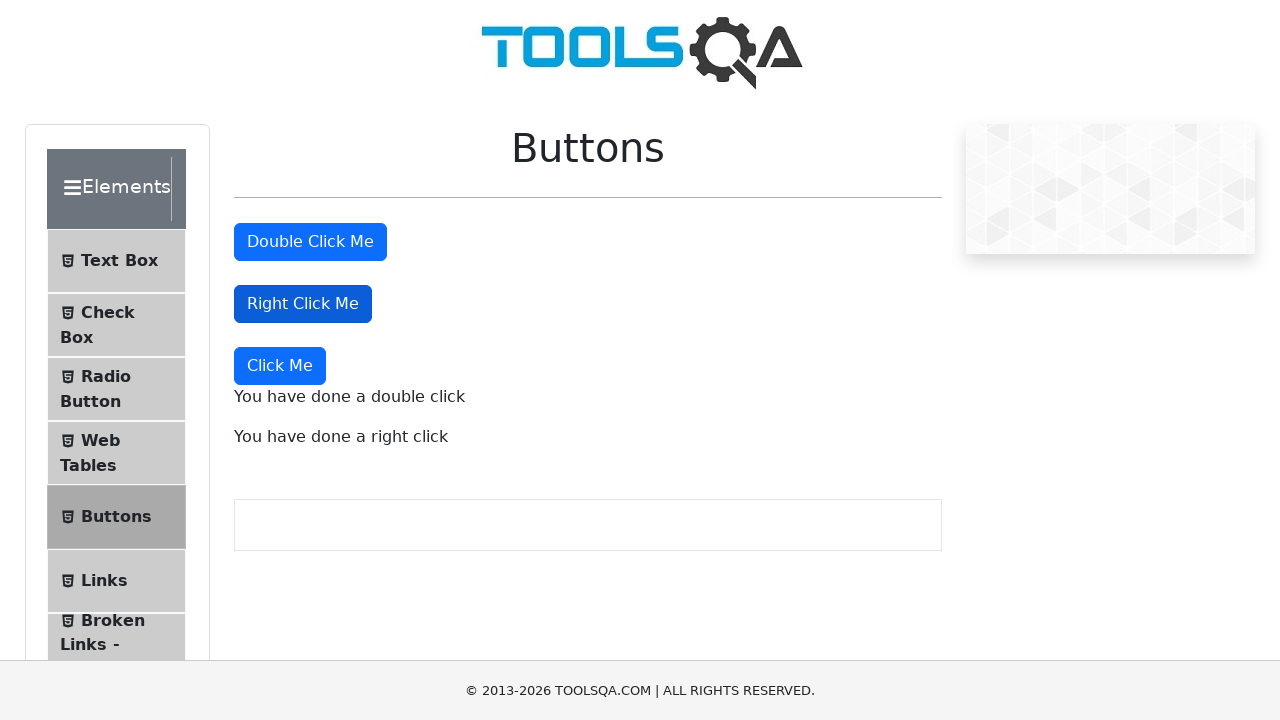

Verified double click message contains expected text
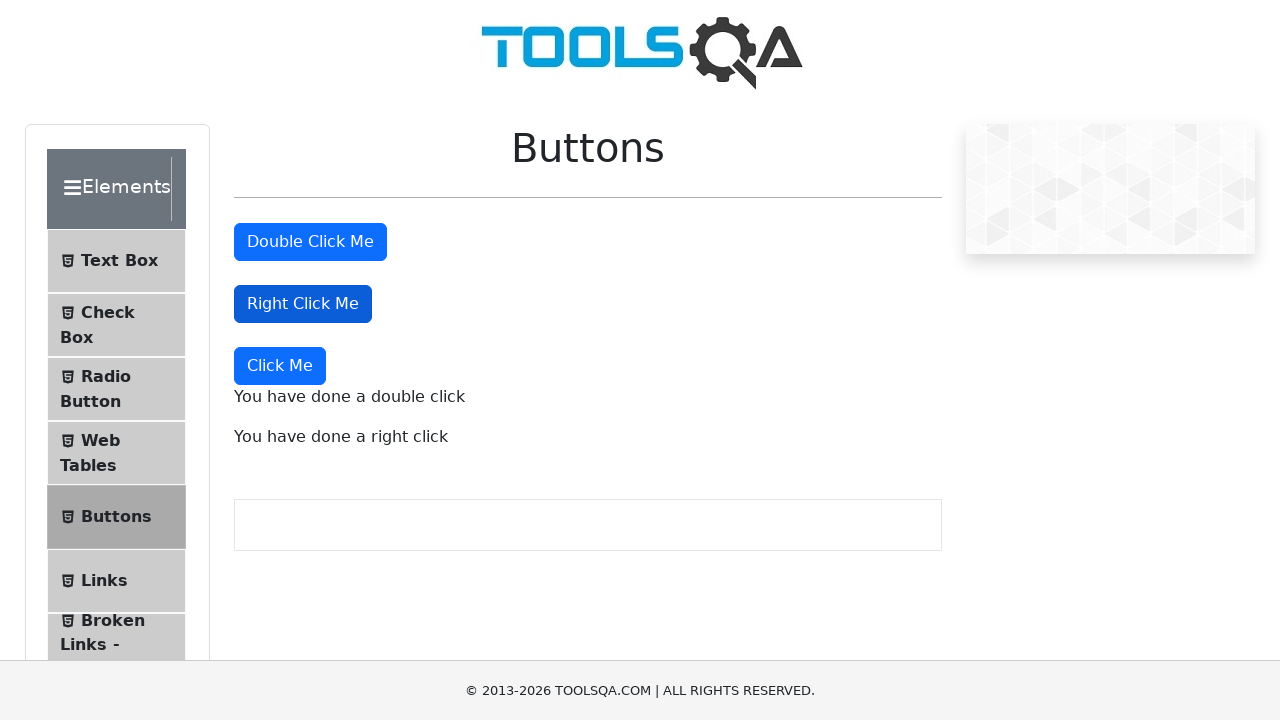

Retrieved right click message text
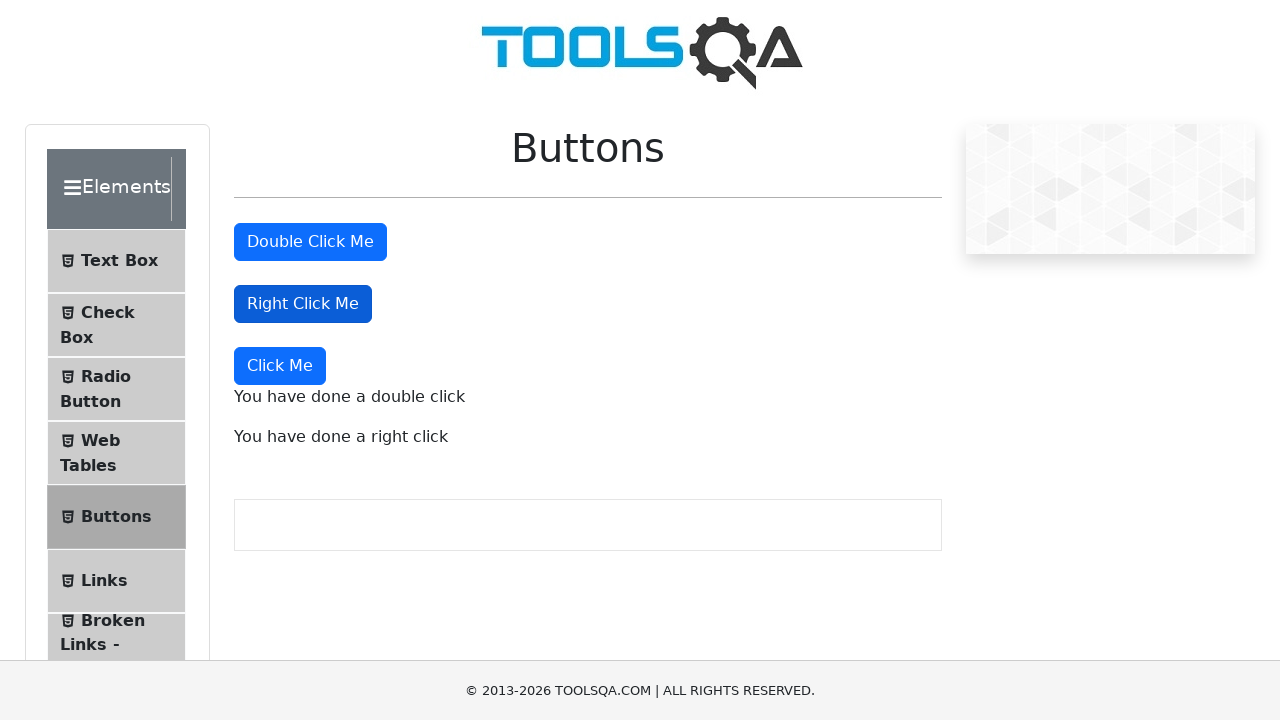

Verified right click message contains expected text
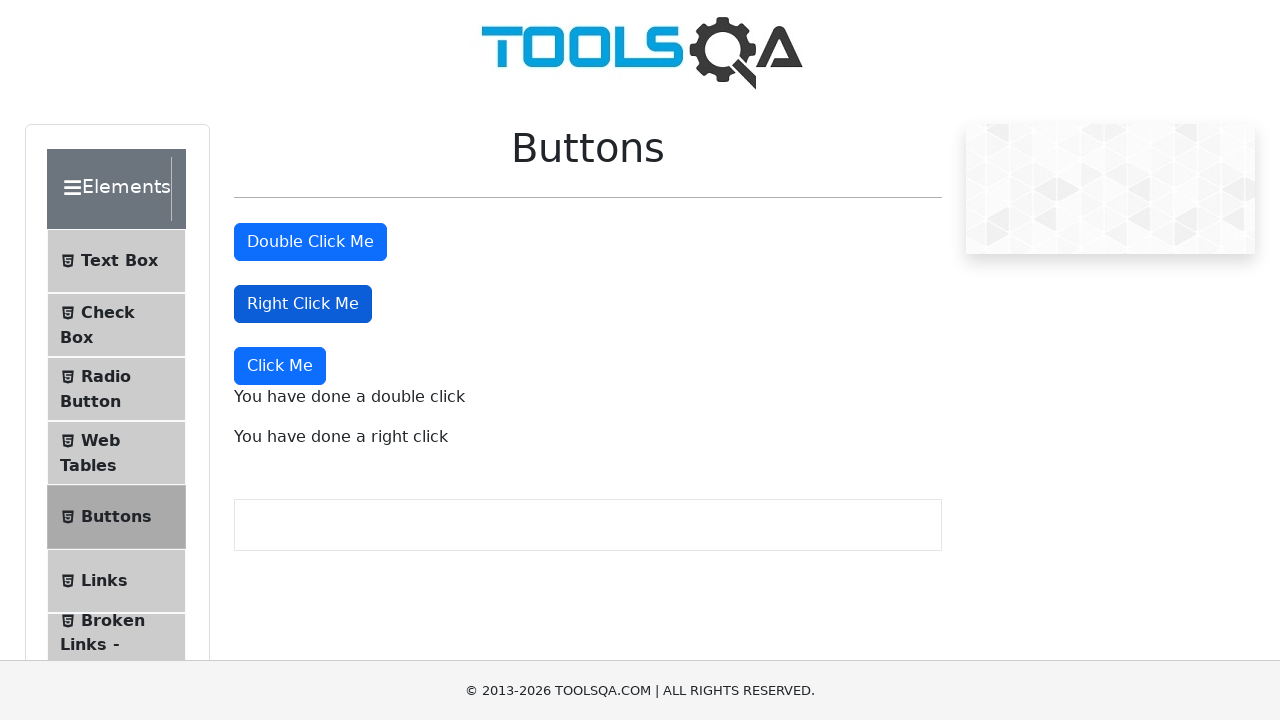

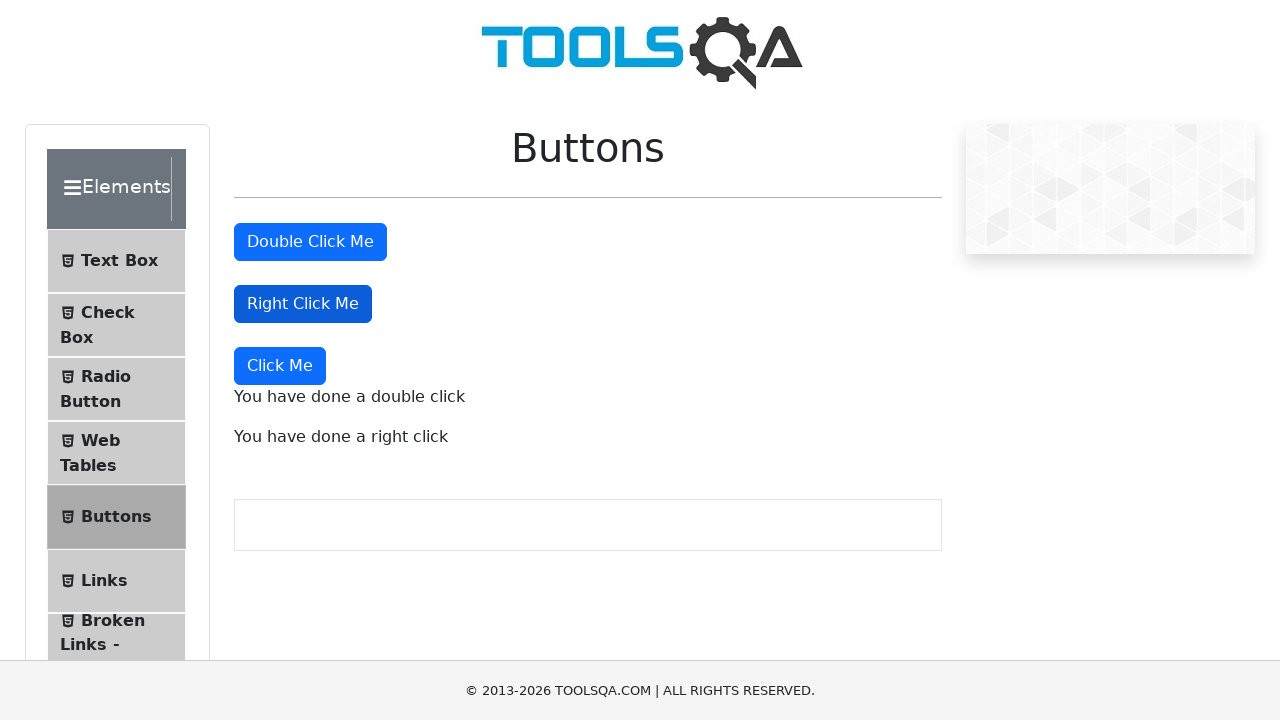